Tests login form validation by filling only the password field and verifying an email required error is displayed

Starting URL: https://ineuron-courses.vercel.app/login

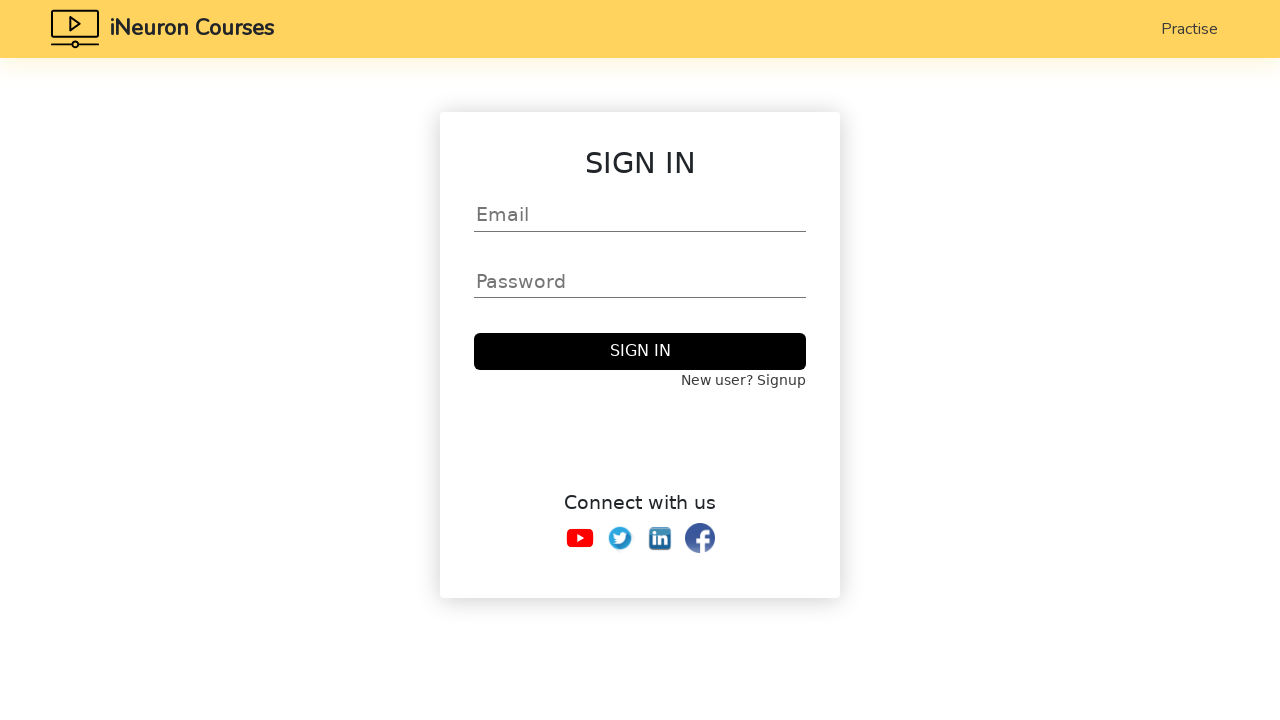

Filled password field with 'testpass123' on #password1
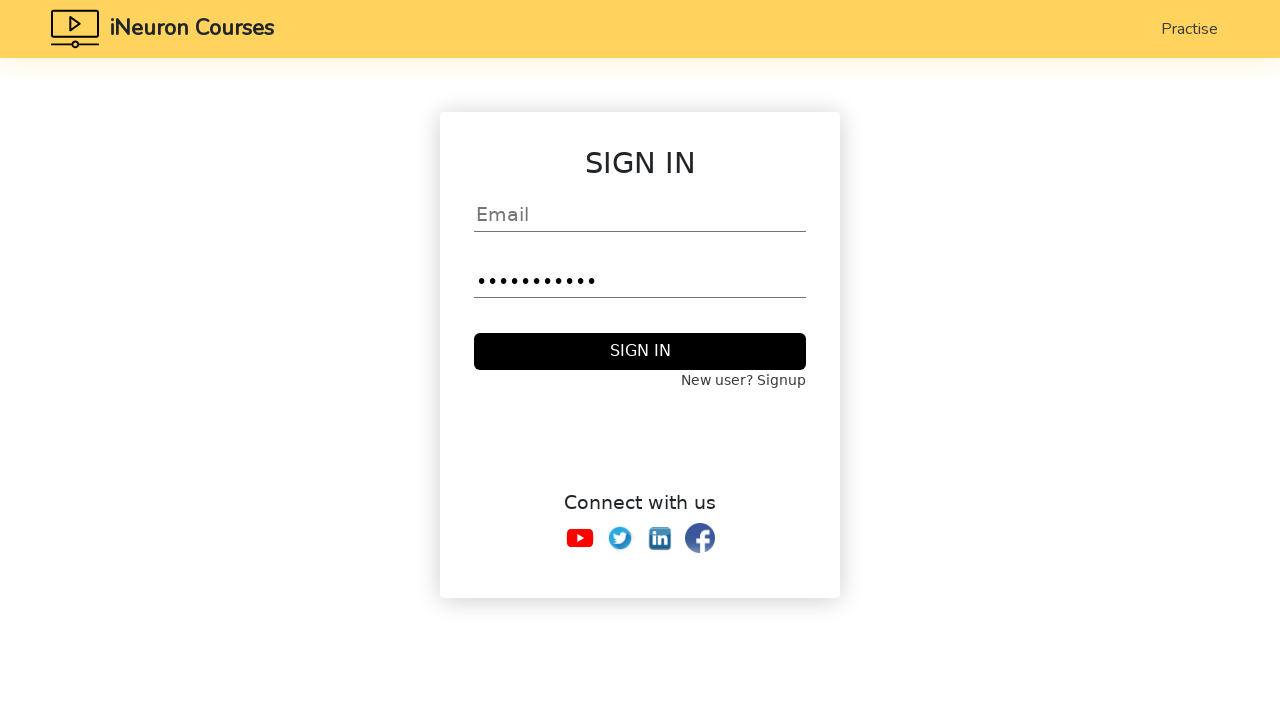

Clicked submit button at (640, 351) on button[type='submit']
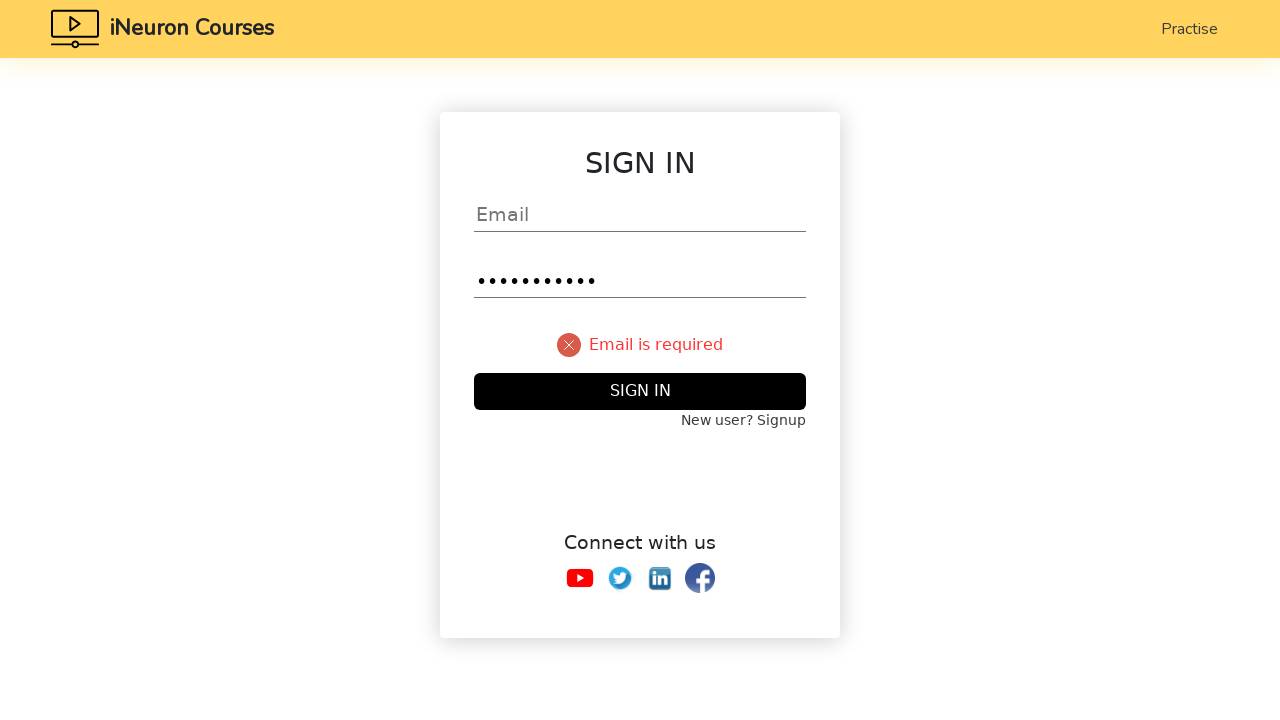

Email required error message is displayed
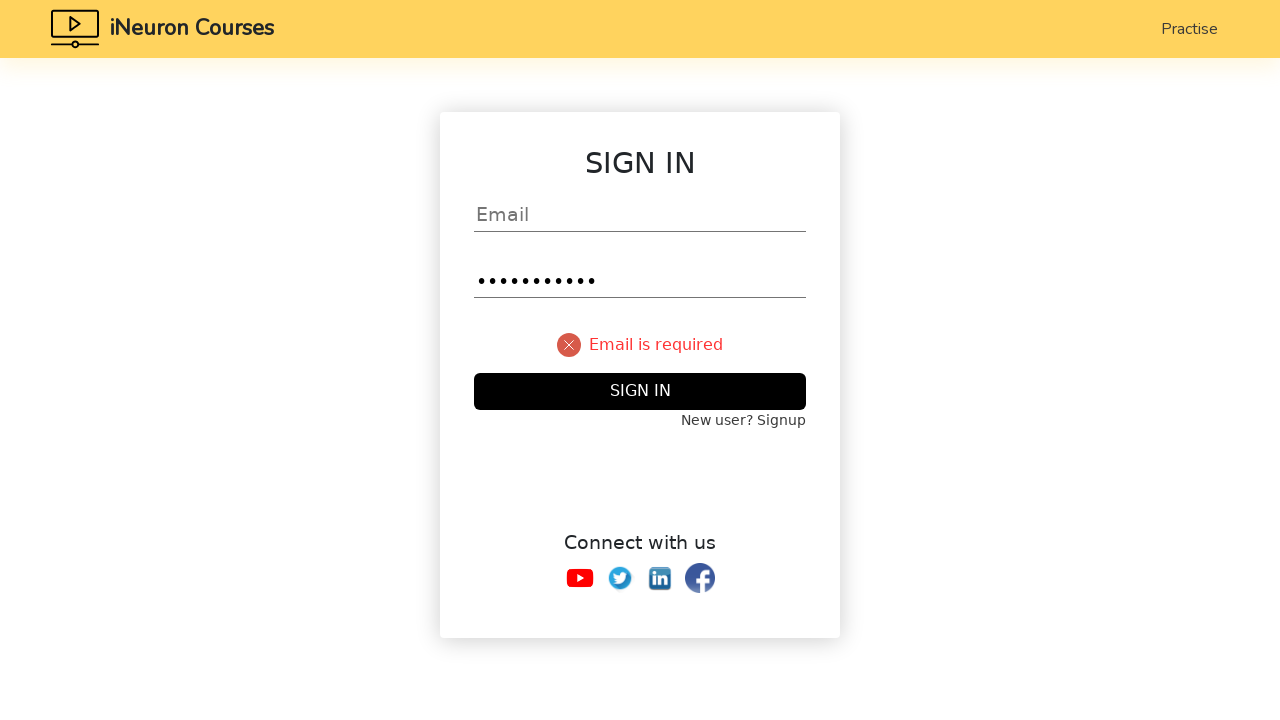

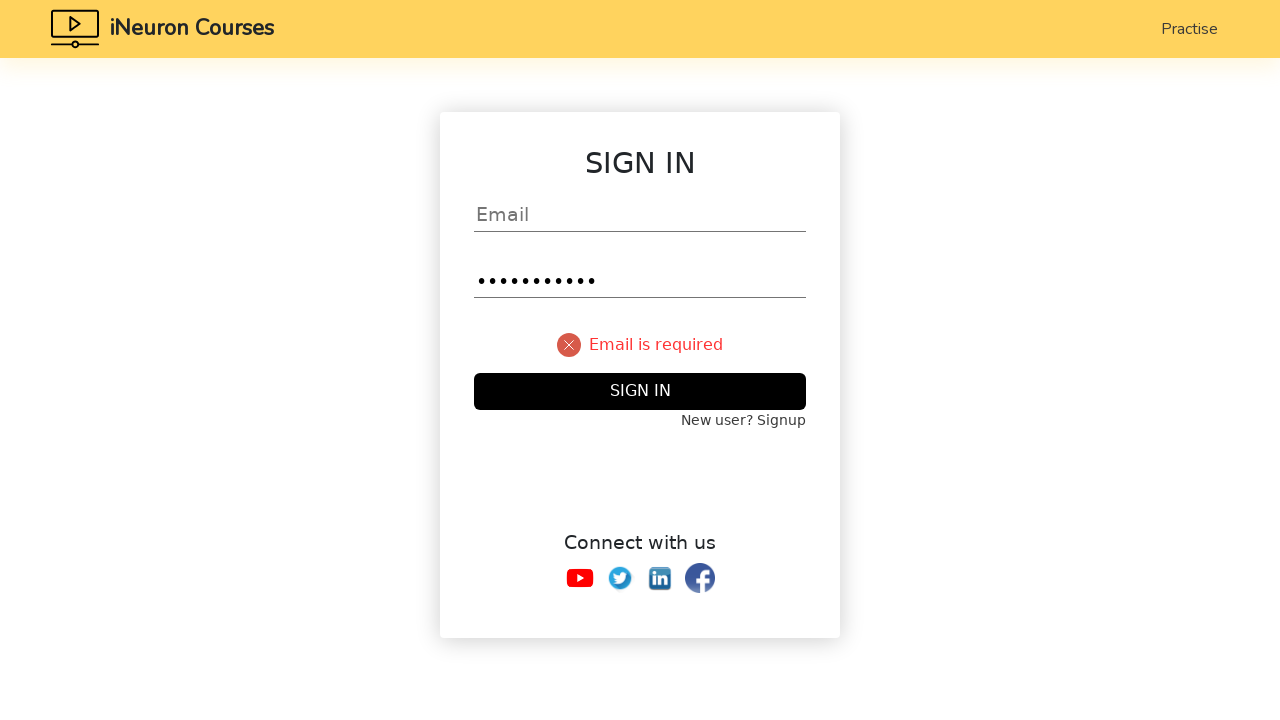